Tests checkbox functionality by verifying initial states and clicking on a checkbox to change its state.

Starting URL: https://material.angularjs.org/latest/demo/checkbox

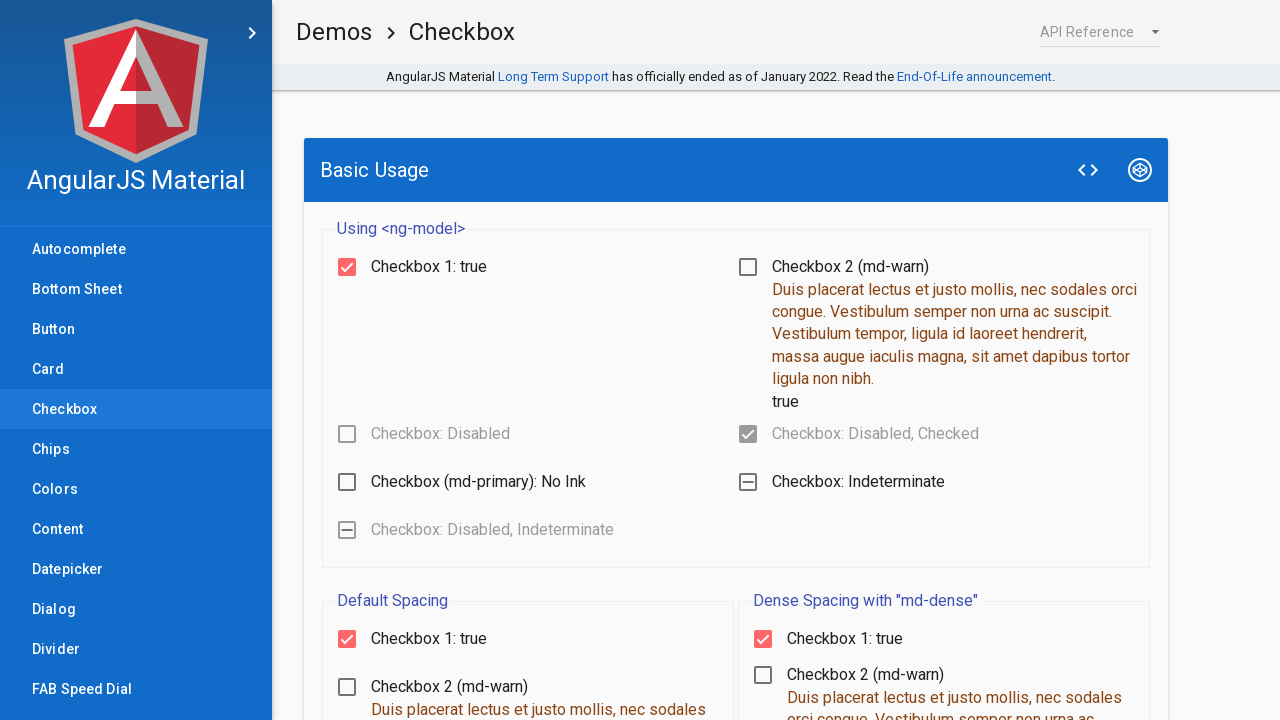

Waited for Checkbox 1 to load
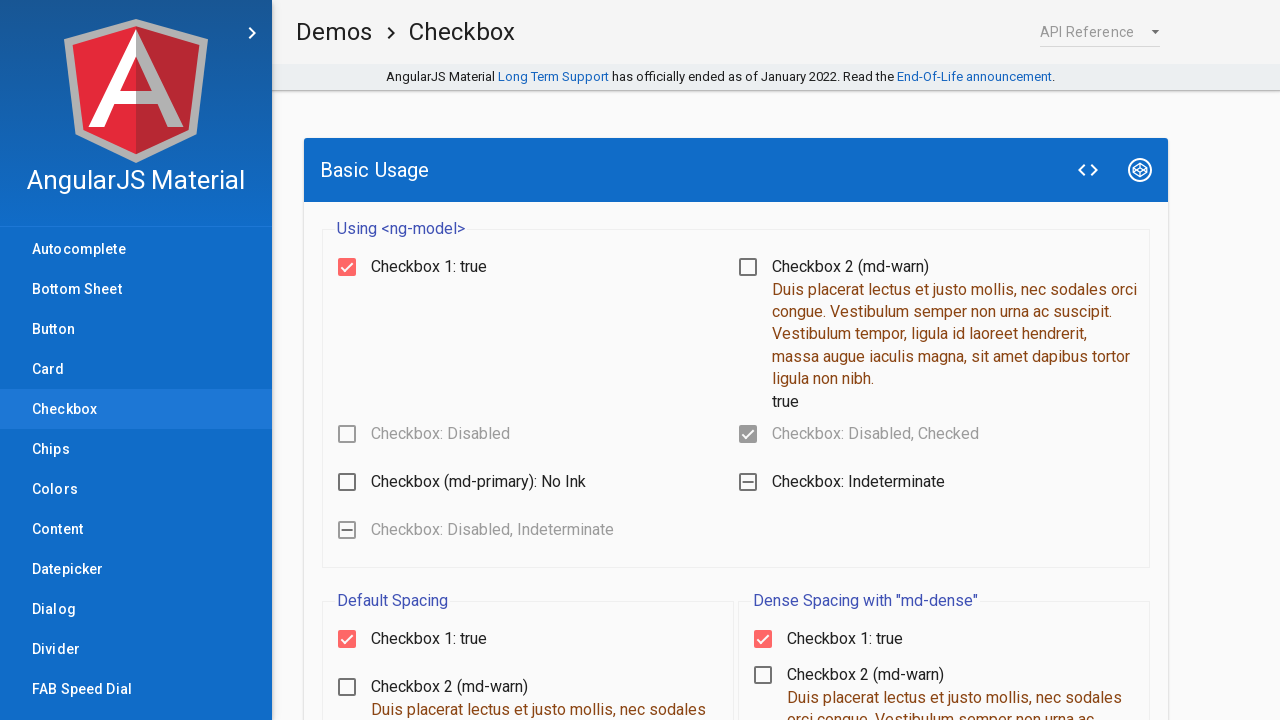

Located Checkbox 1 element
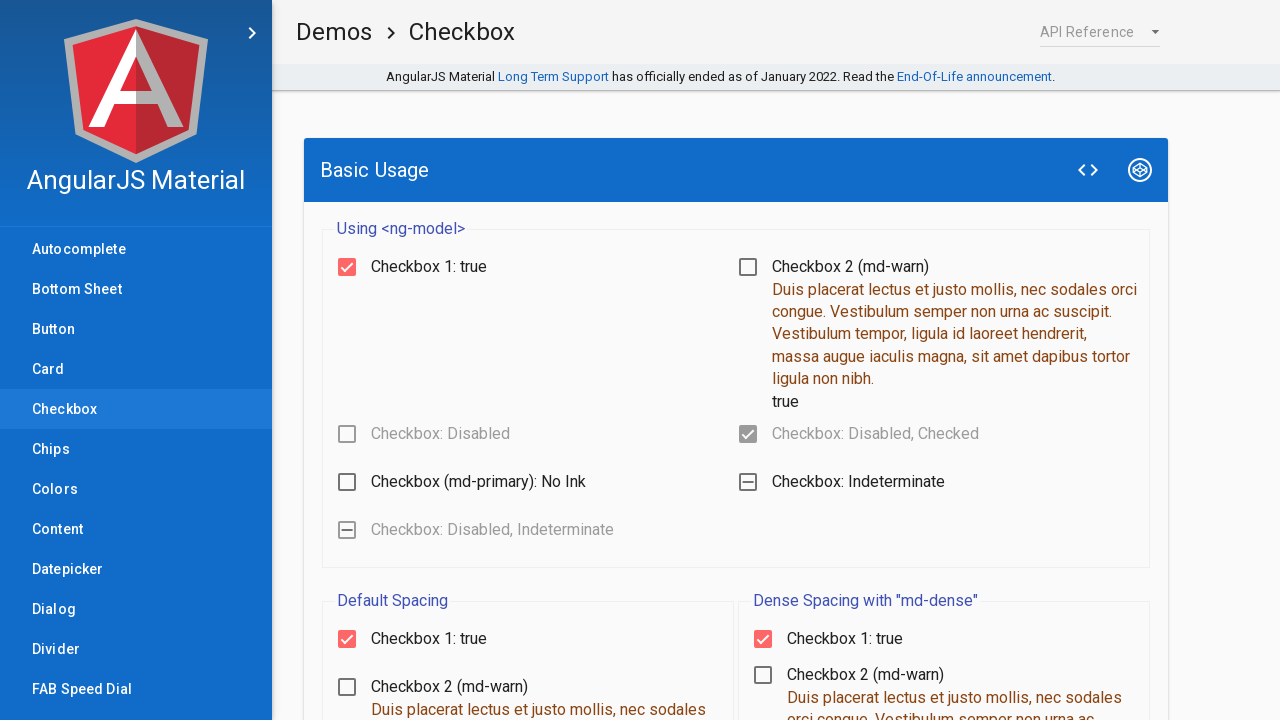

Verified Checkbox 1 is initially checked
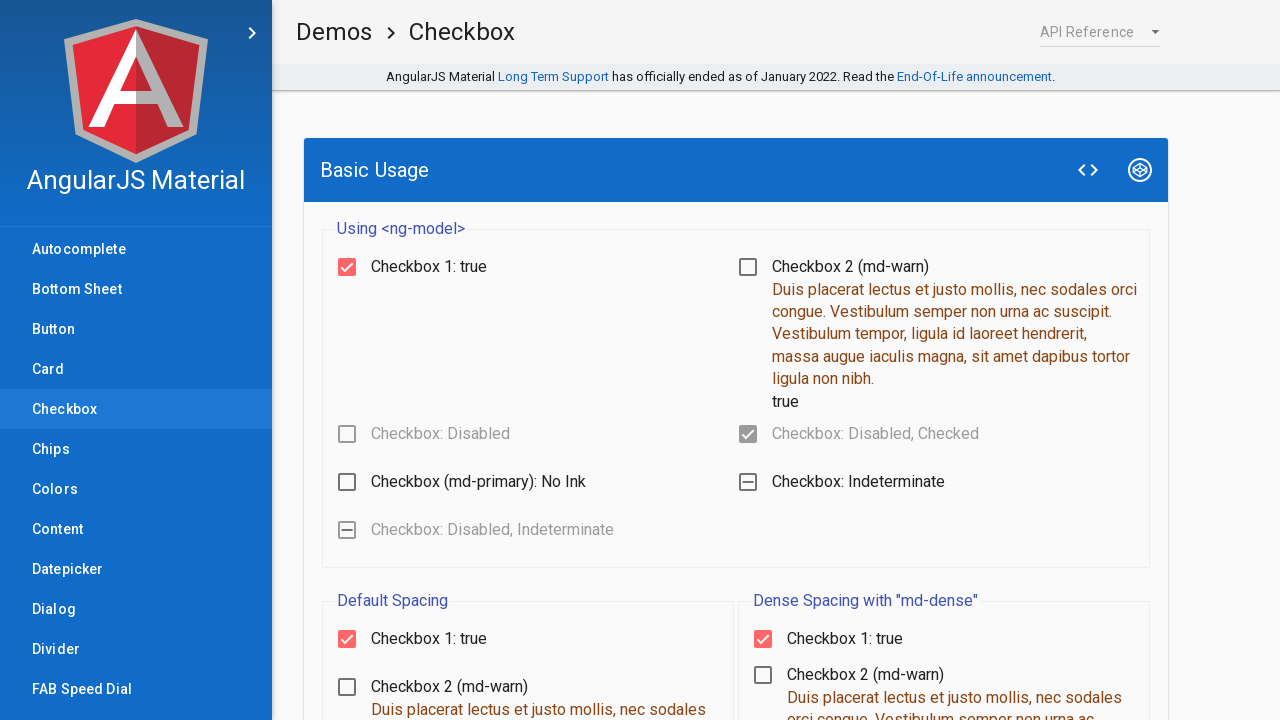

Located Checkbox 2 element
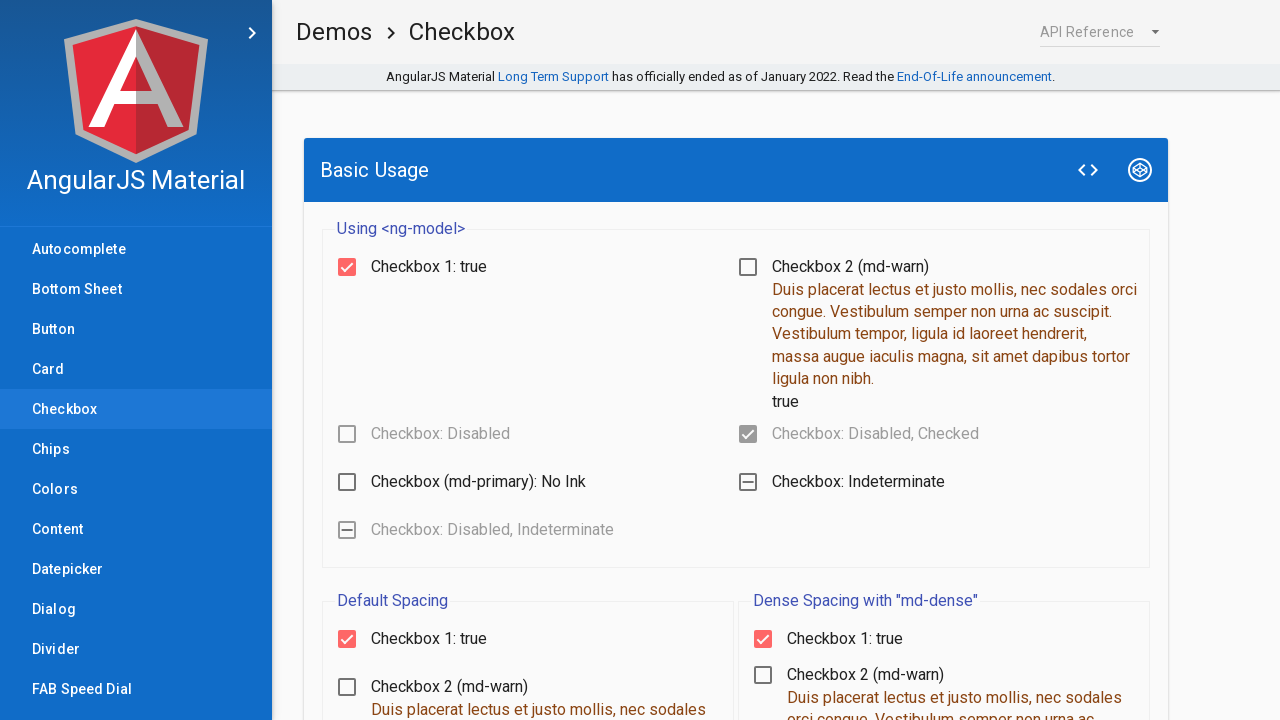

Verified Checkbox 2 is initially unchecked
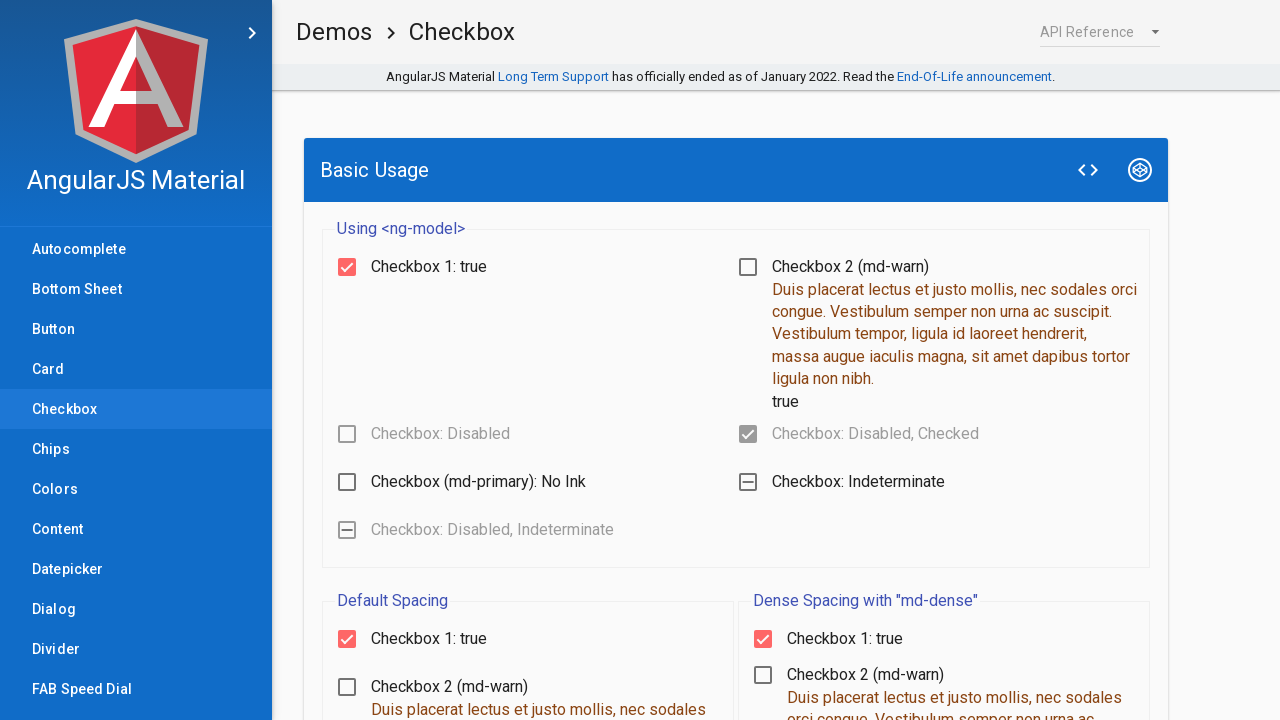

Clicked on Checkbox 2 to change its state at (936, 330) on fieldset:has(legend:text('Using <ng-model>')) md-checkbox[aria-label='Checkbox 2
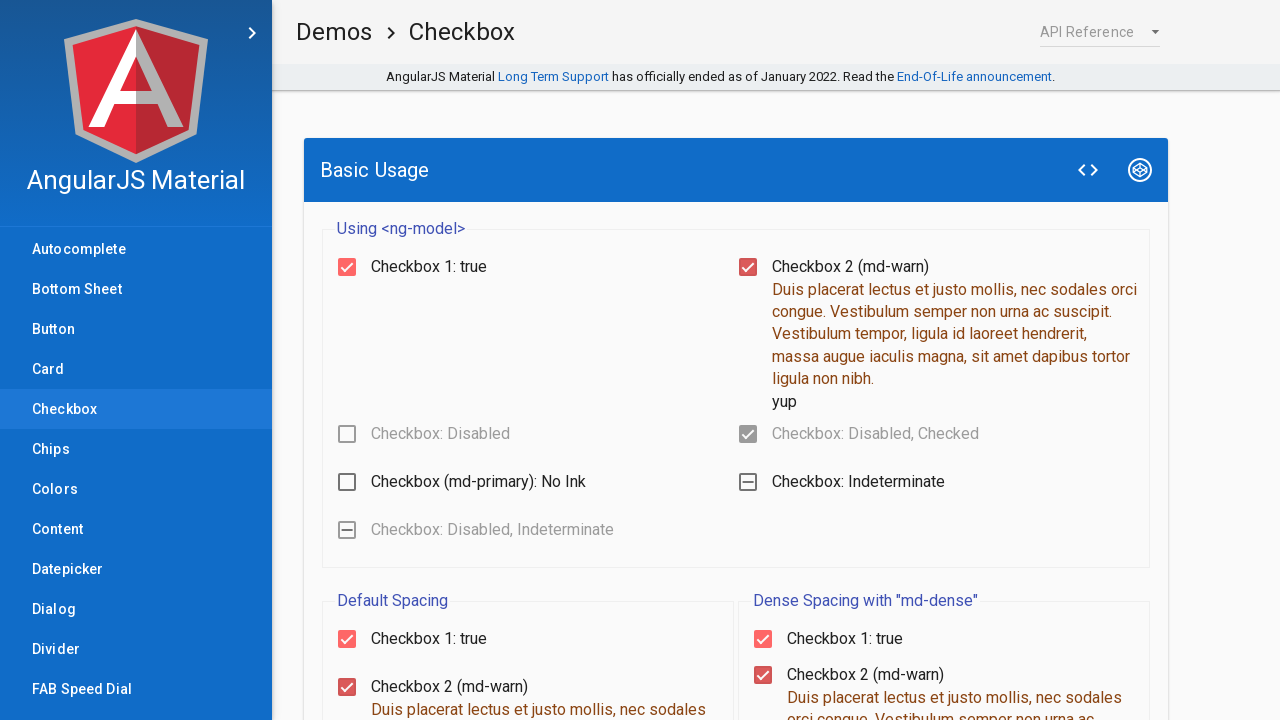

Verified Checkbox 2 is now checked after clicking
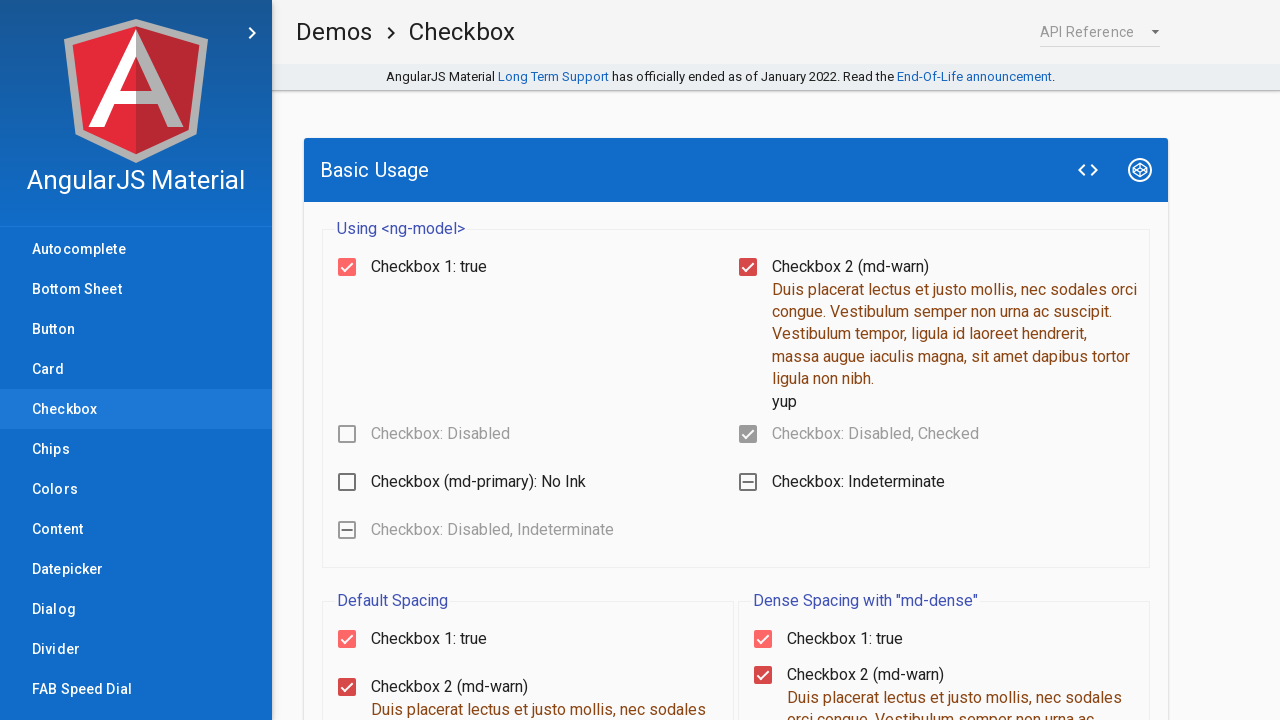

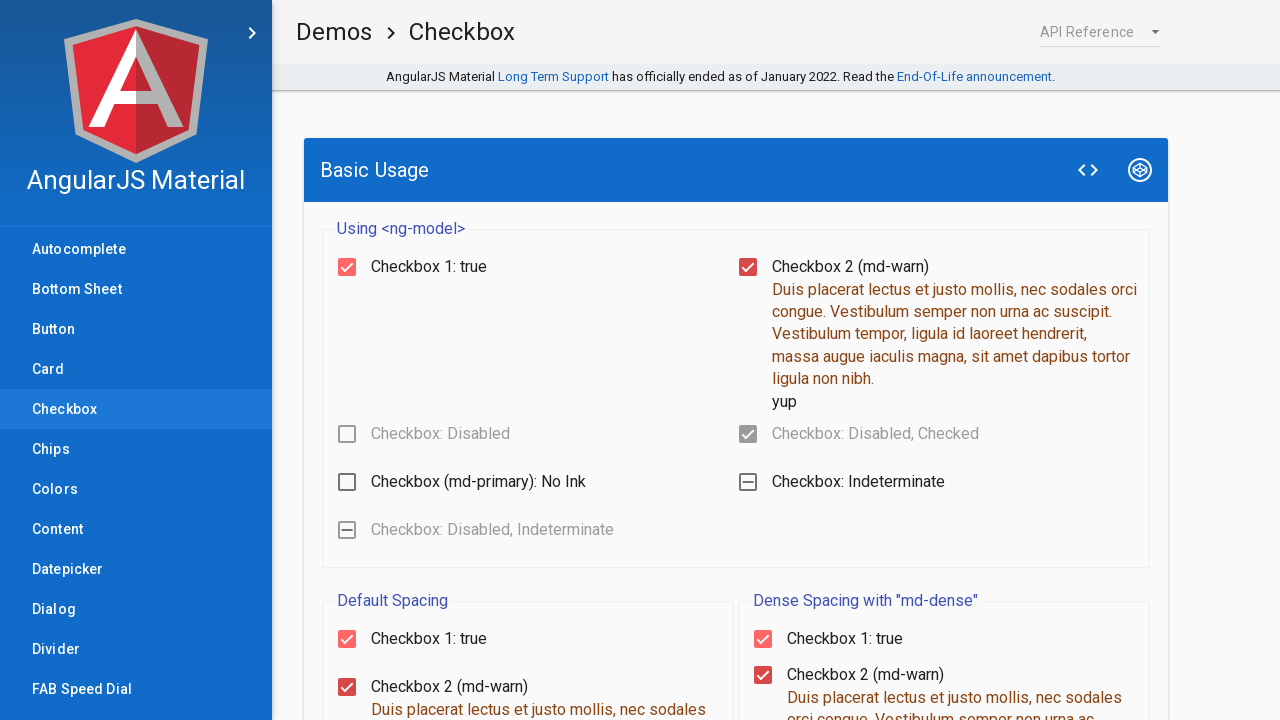